Tests drag and drop functionality on jQuery UI demo page by dragging a source element and dropping it onto a target element within an iframe

Starting URL: http://jqueryui.com/droppable/

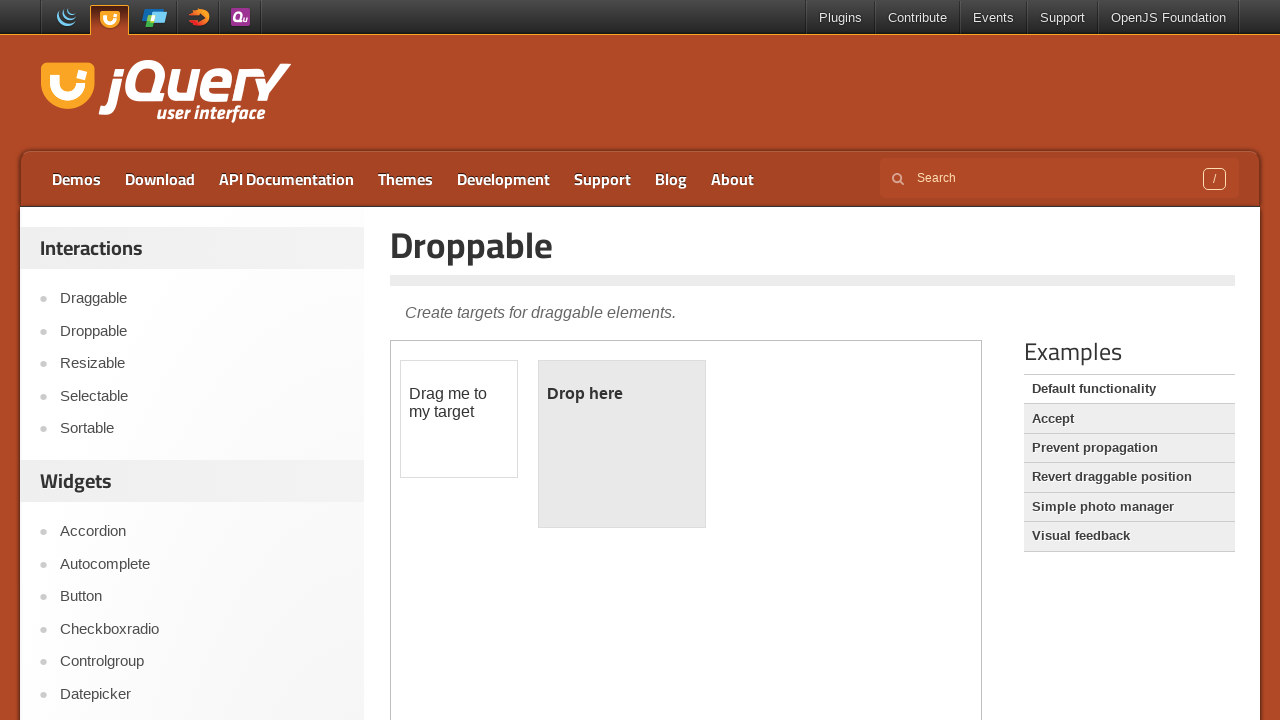

Located the demo iframe
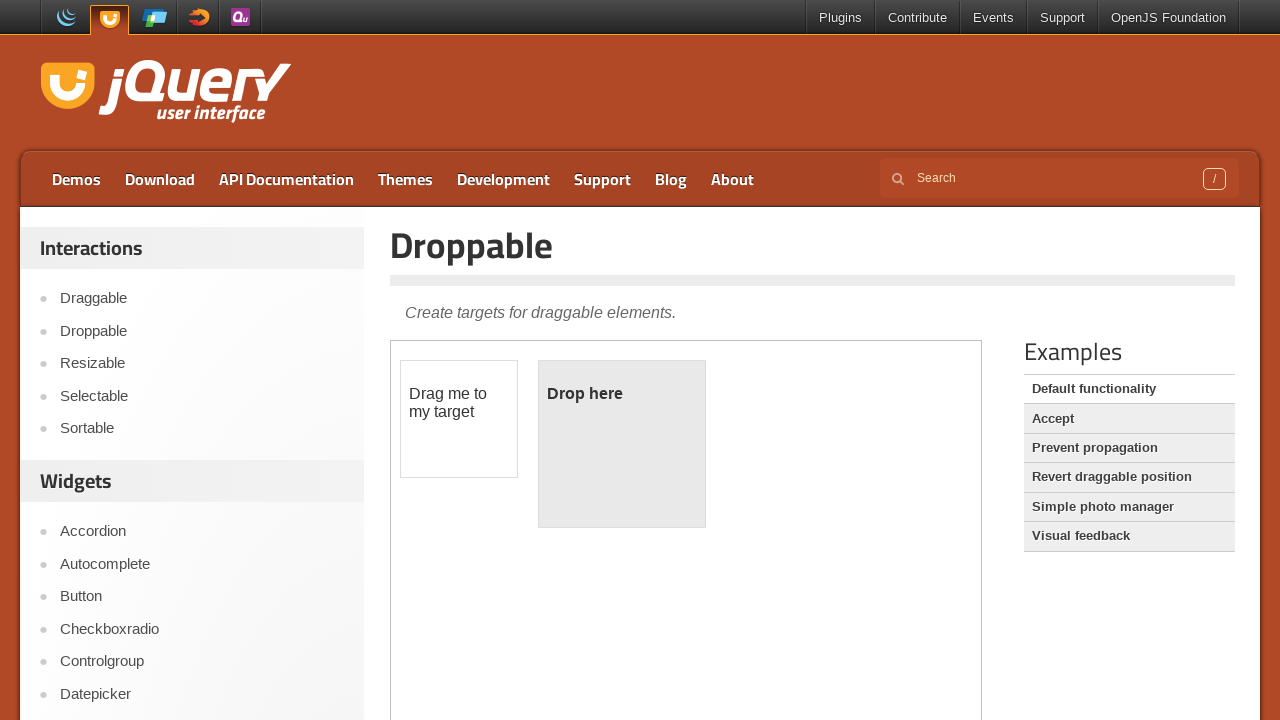

Draggable element is visible and ready
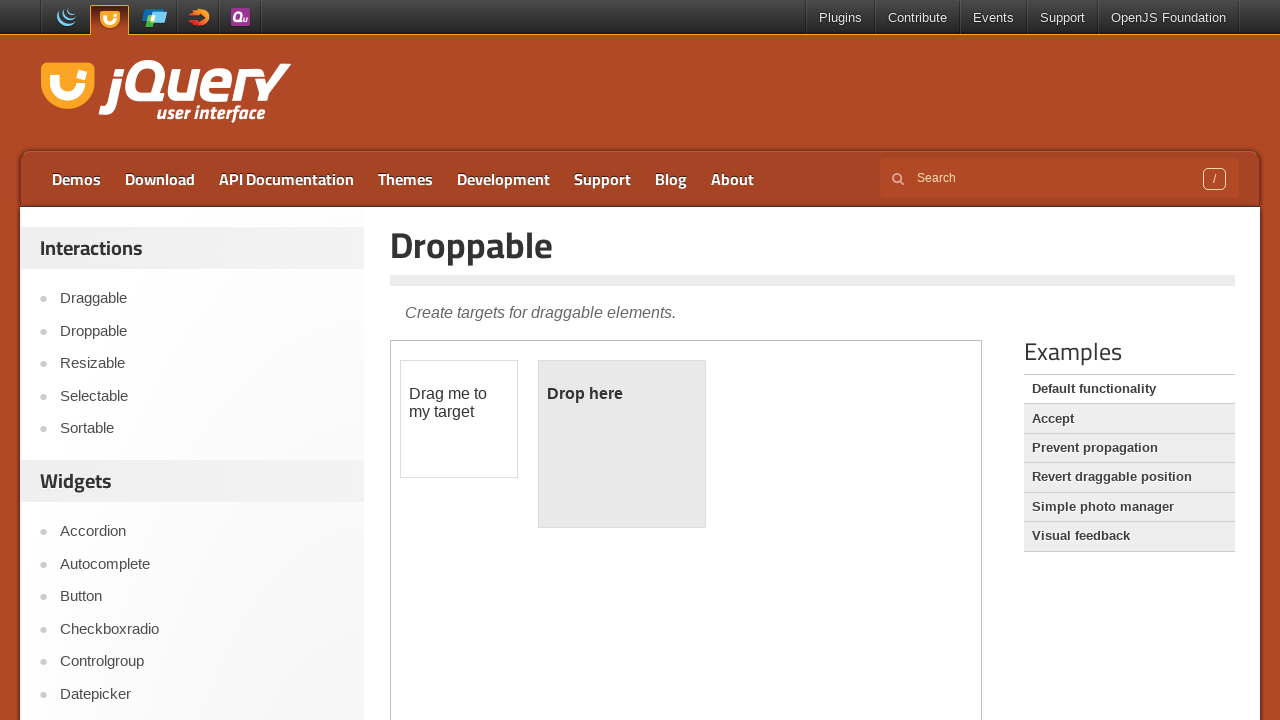

Located the source draggable element
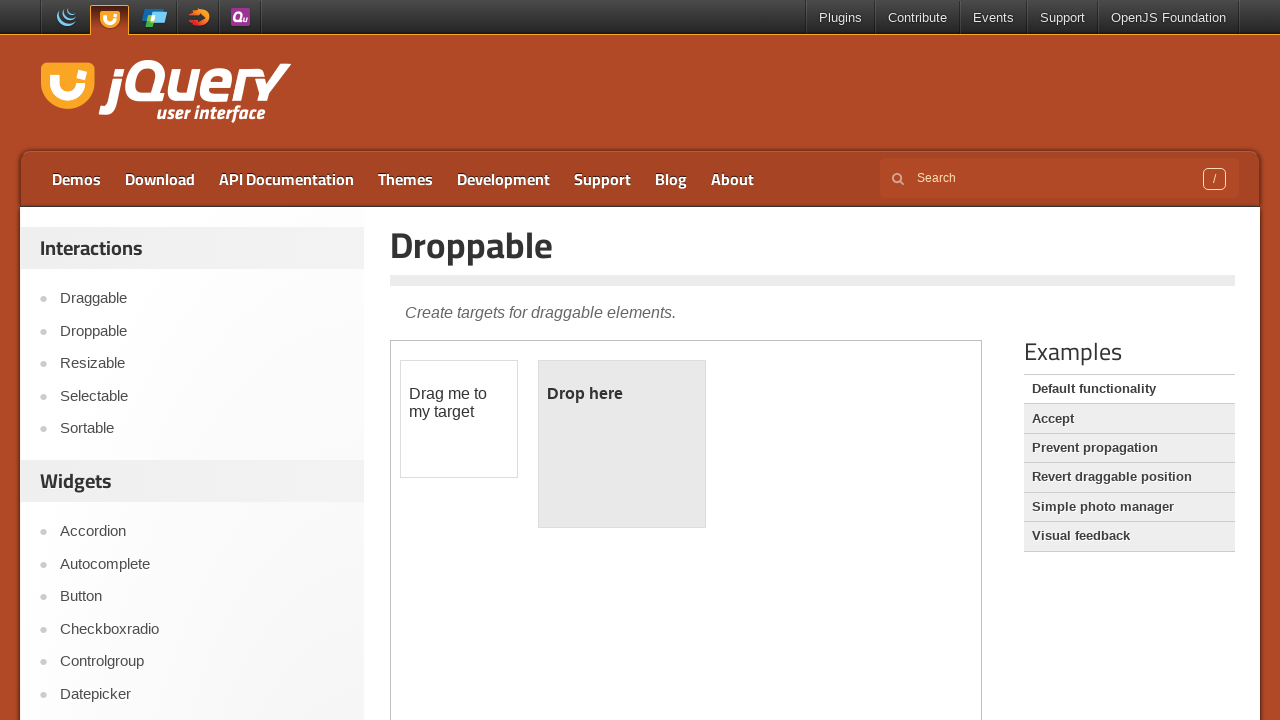

Located the target droppable element
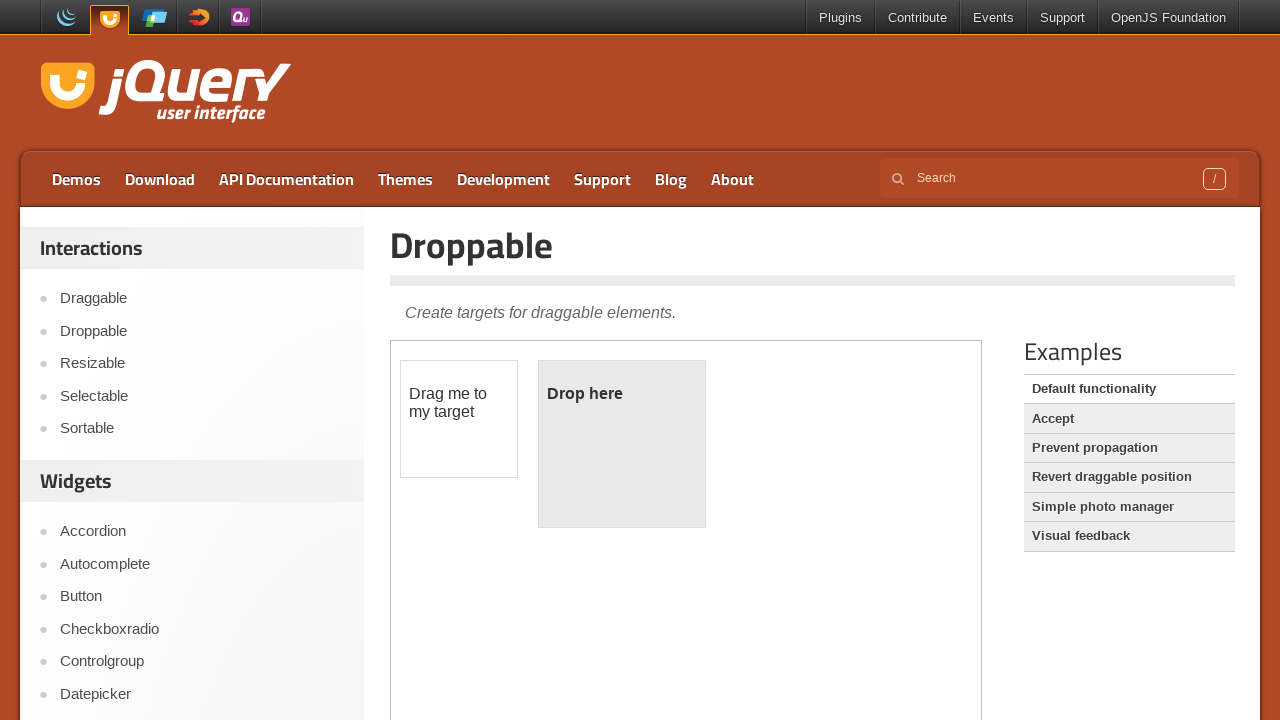

Dragged source element and dropped it onto target element at (622, 444)
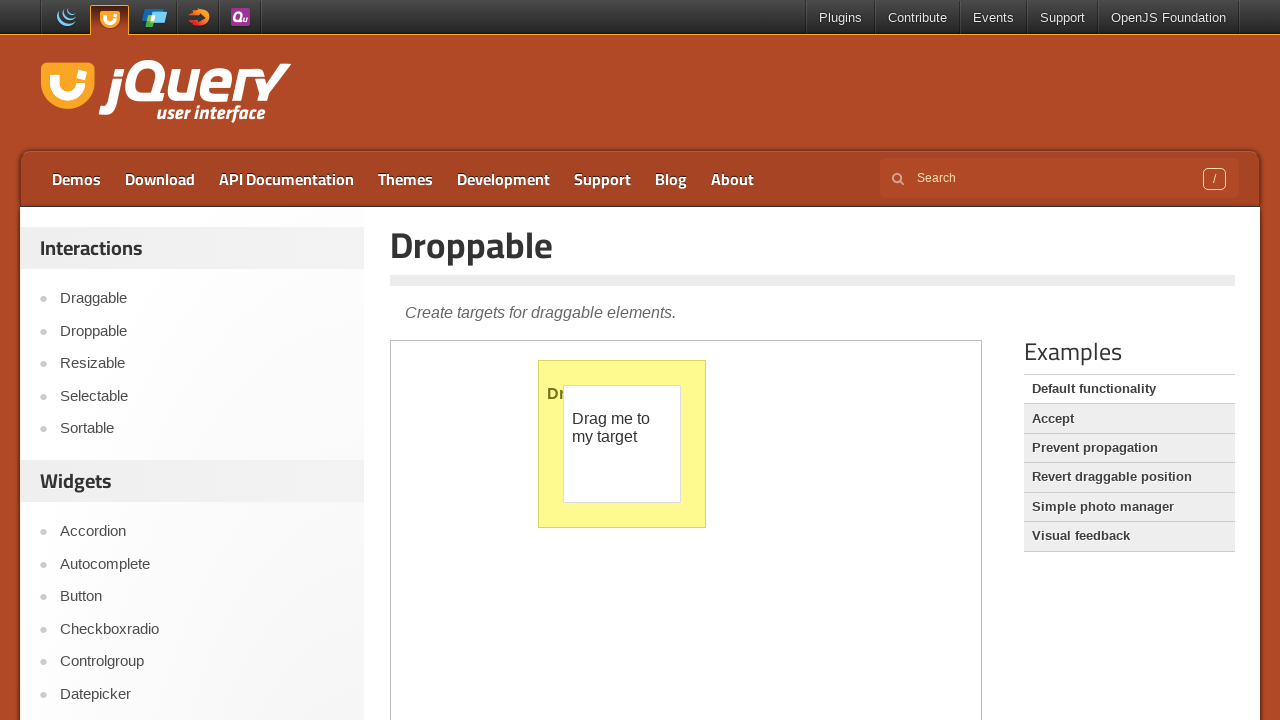

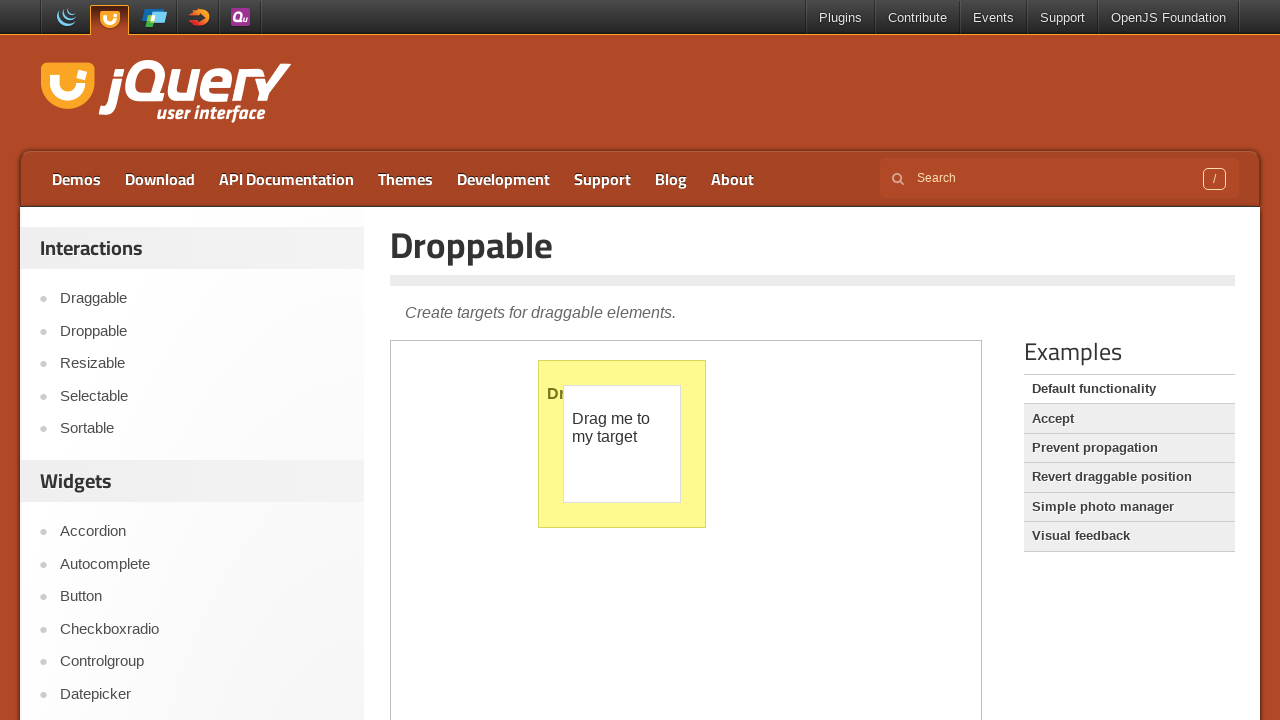